Tests infinite scroll functionality on Toutiao website by scrolling to the bottom of the page 10 times to load more content

Starting URL: http://www.toutiao.com/

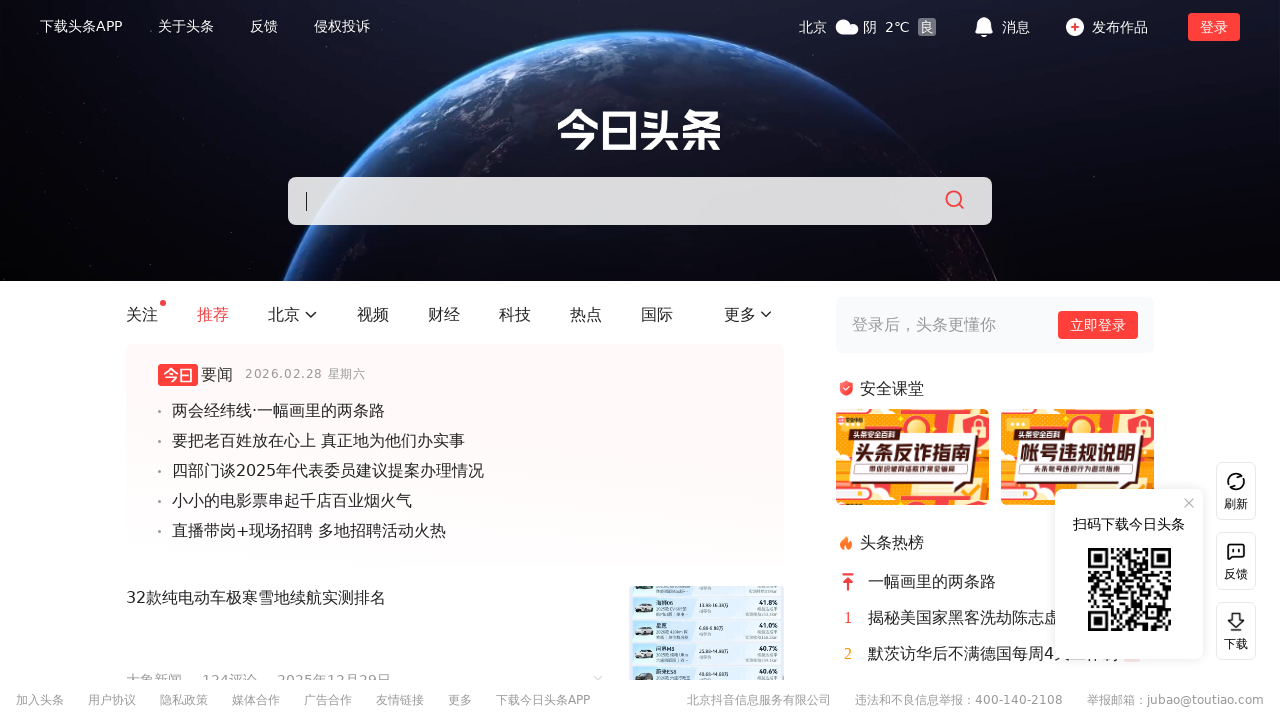

Scrolled to bottom of page (iteration 1/10)
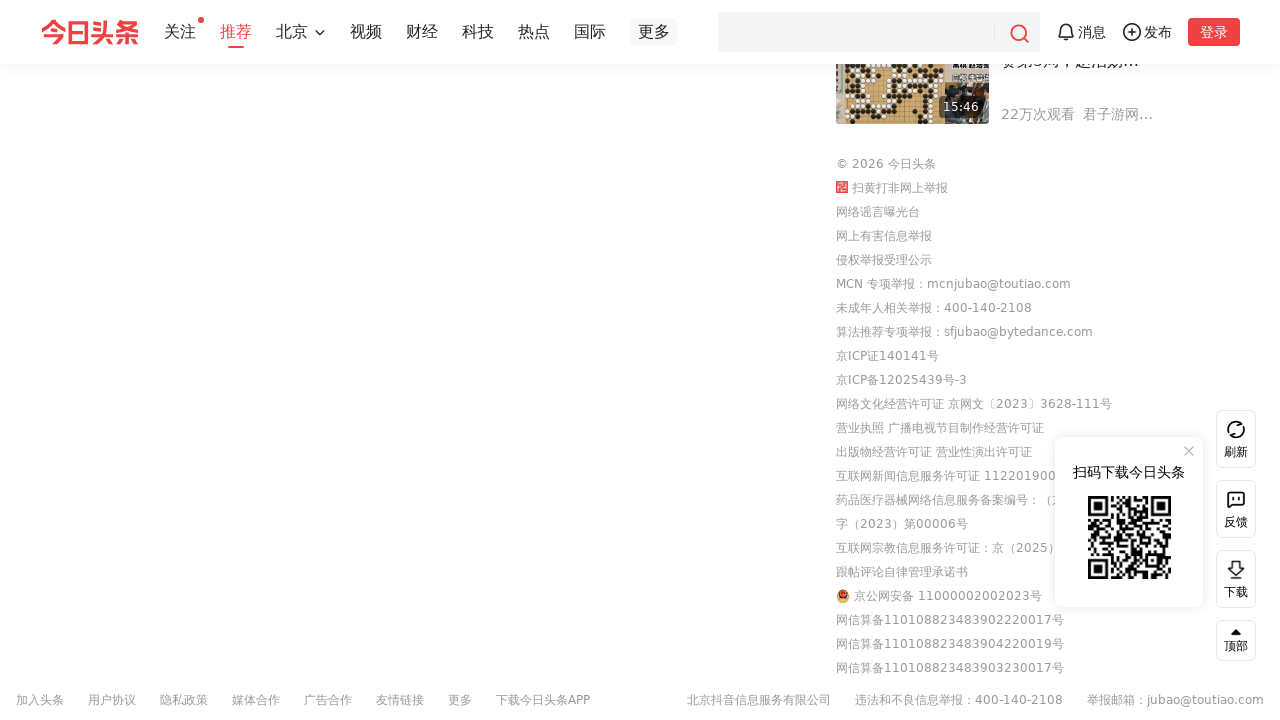

Waited 2 seconds for new content to load (iteration 1/10)
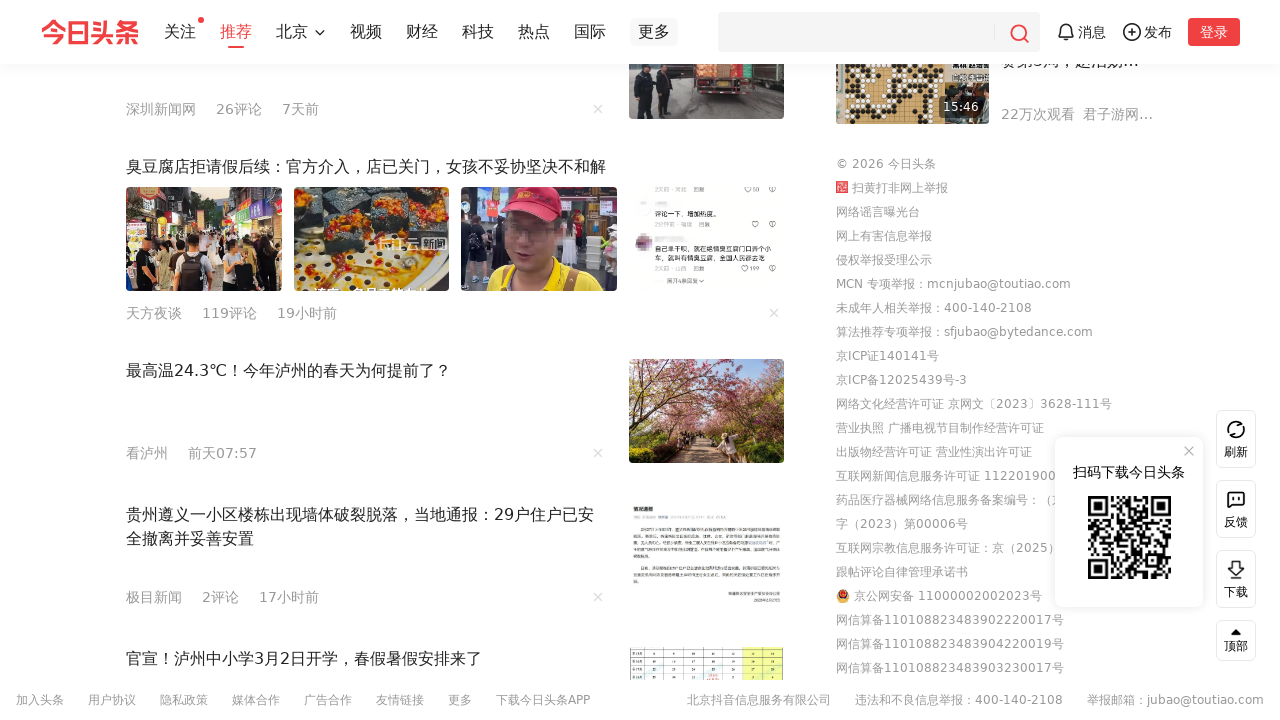

Scrolled to bottom of page (iteration 2/10)
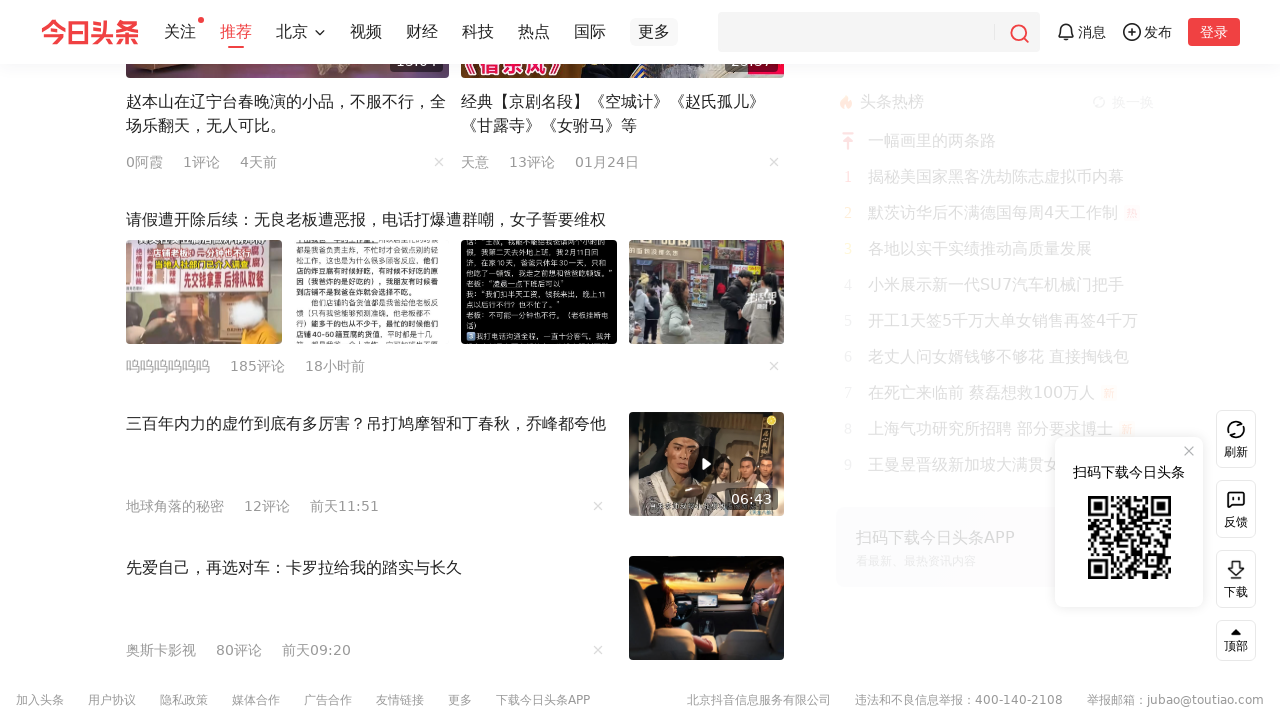

Waited 2 seconds for new content to load (iteration 2/10)
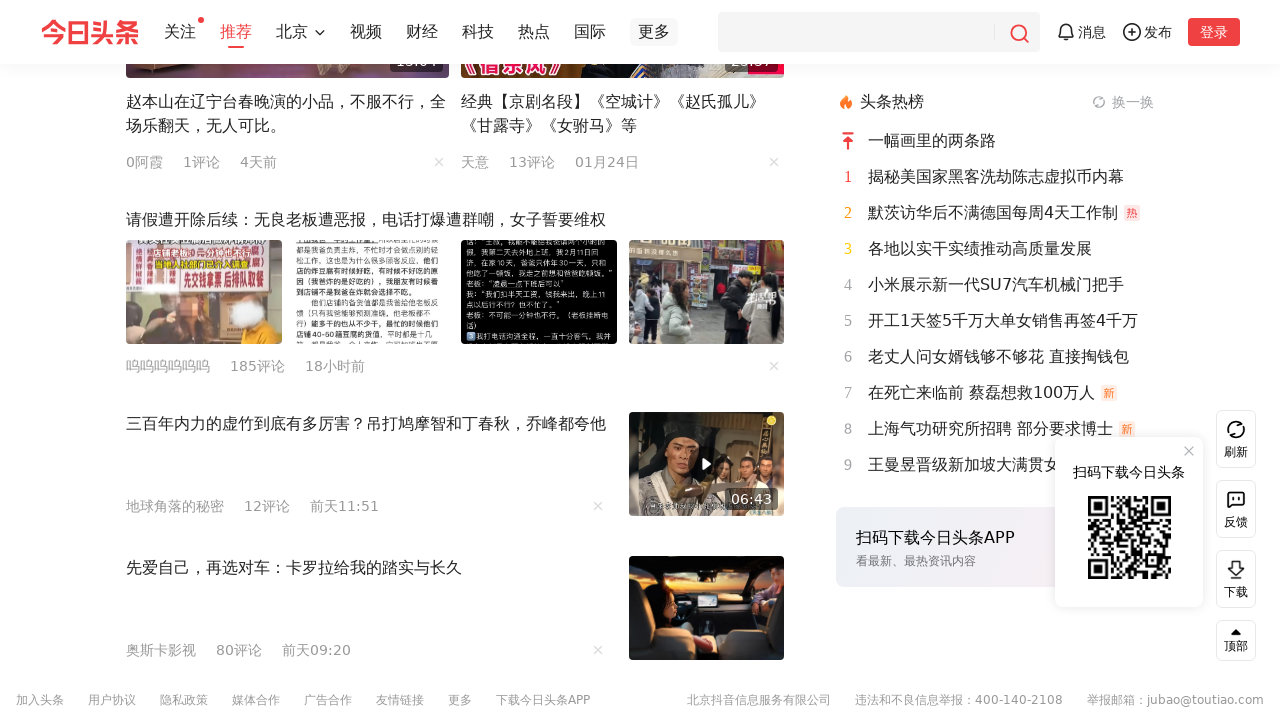

Scrolled to bottom of page (iteration 3/10)
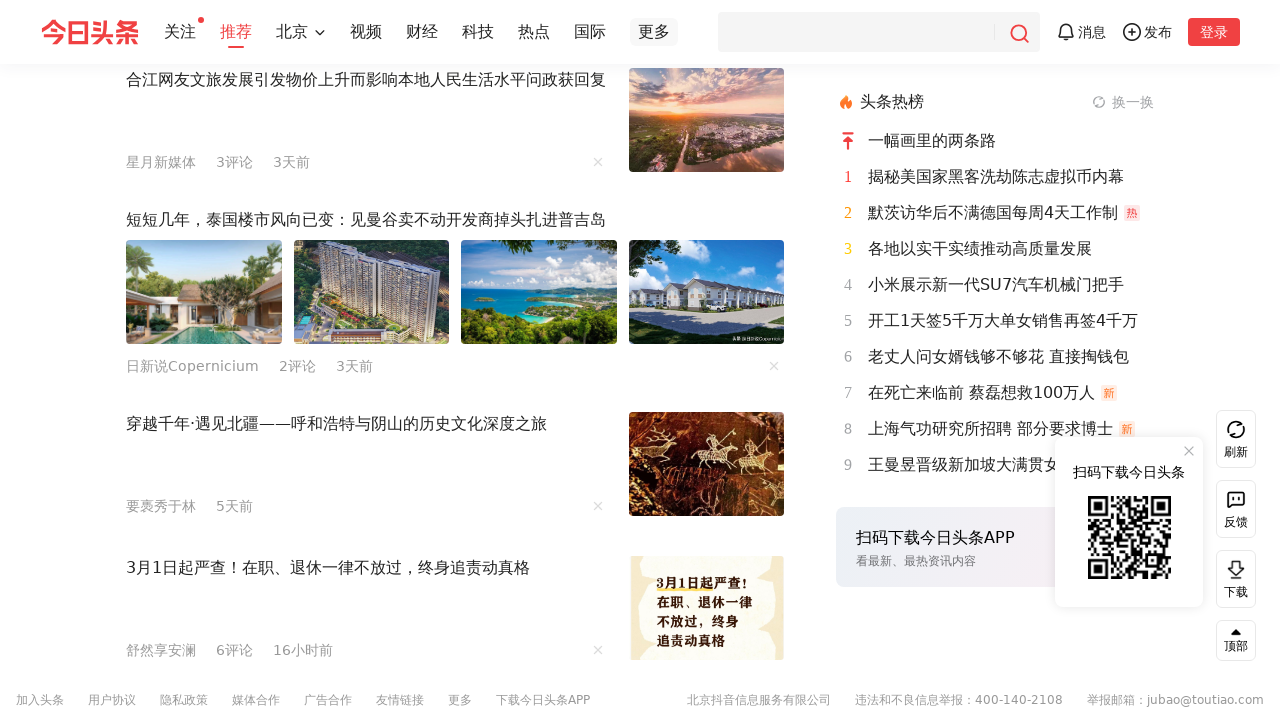

Waited 2 seconds for new content to load (iteration 3/10)
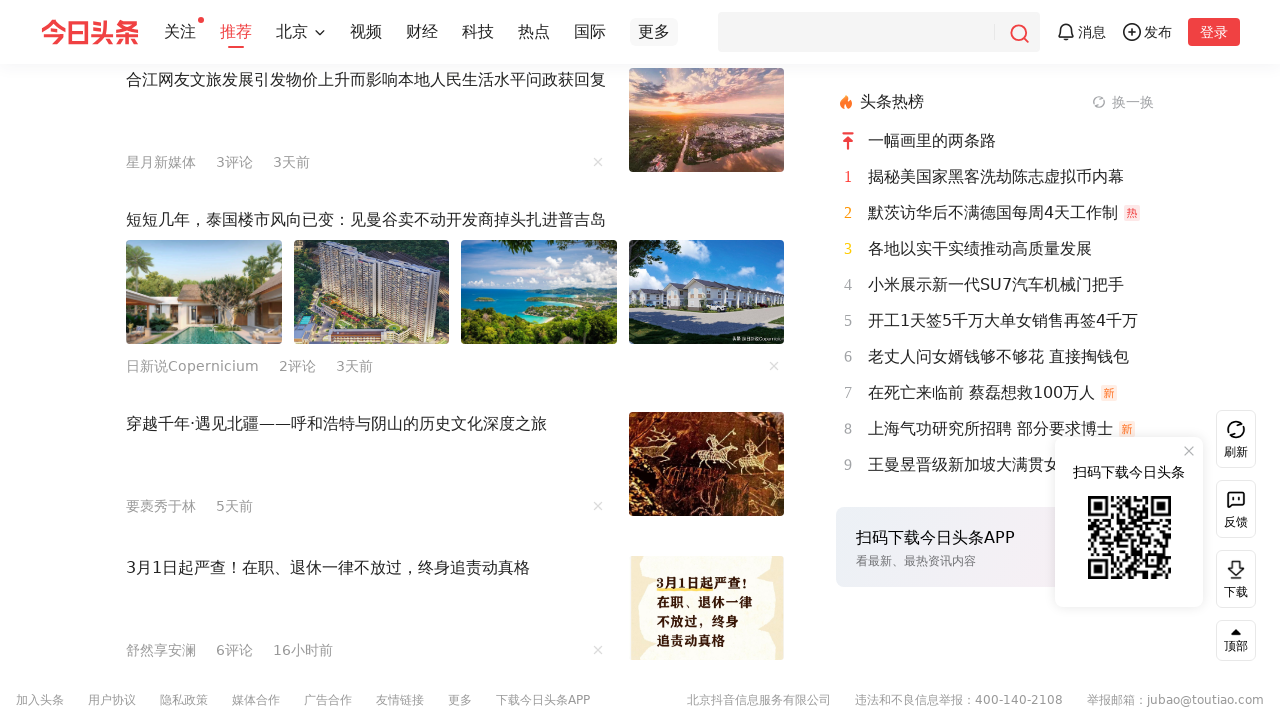

Scrolled to bottom of page (iteration 4/10)
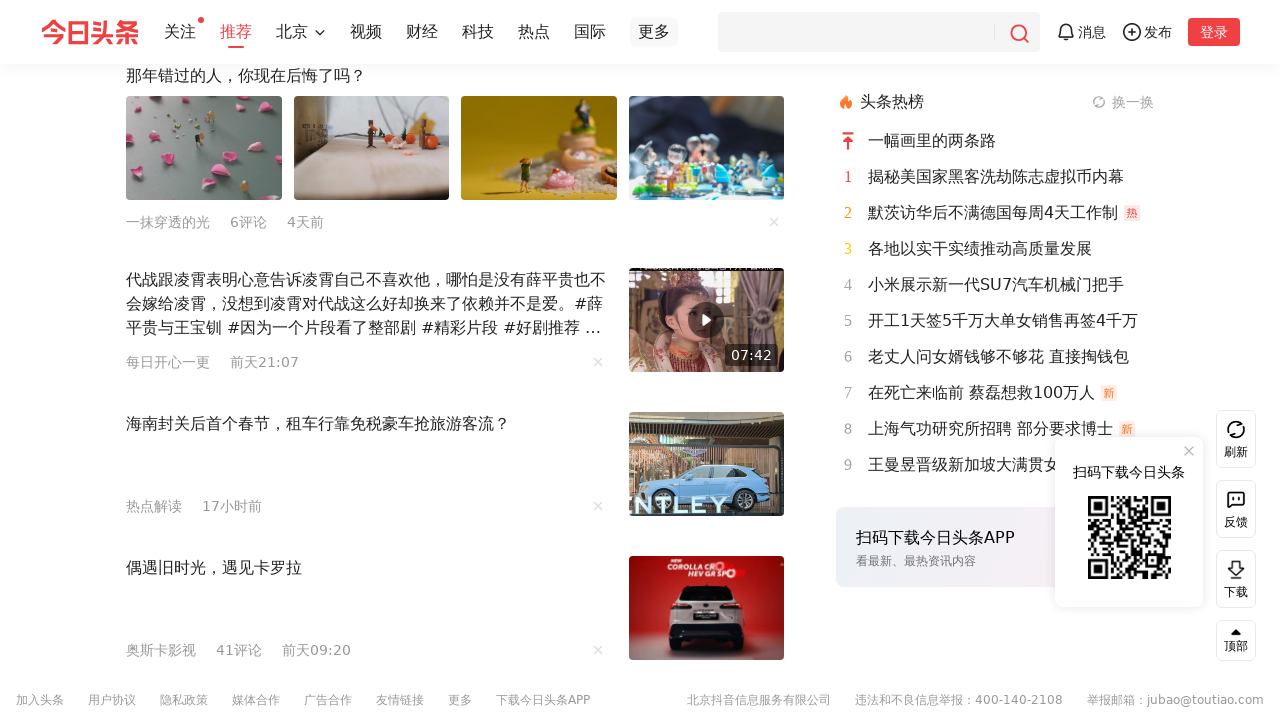

Waited 2 seconds for new content to load (iteration 4/10)
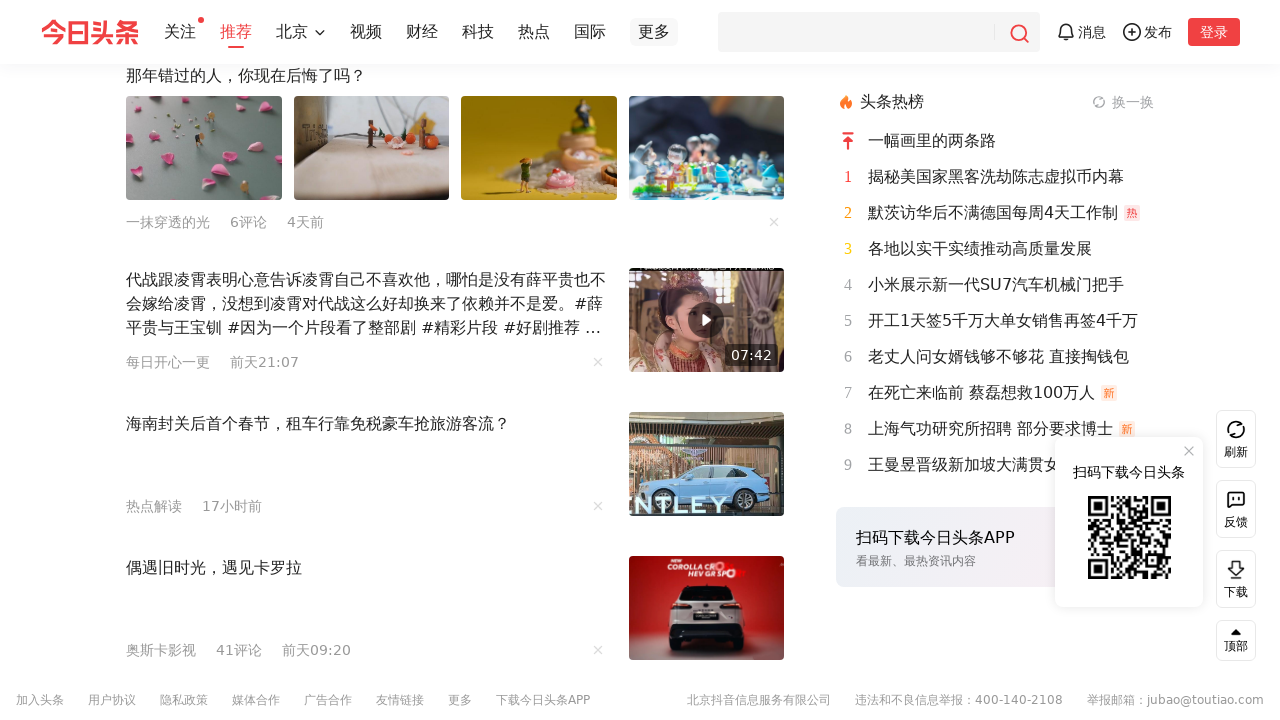

Scrolled to bottom of page (iteration 5/10)
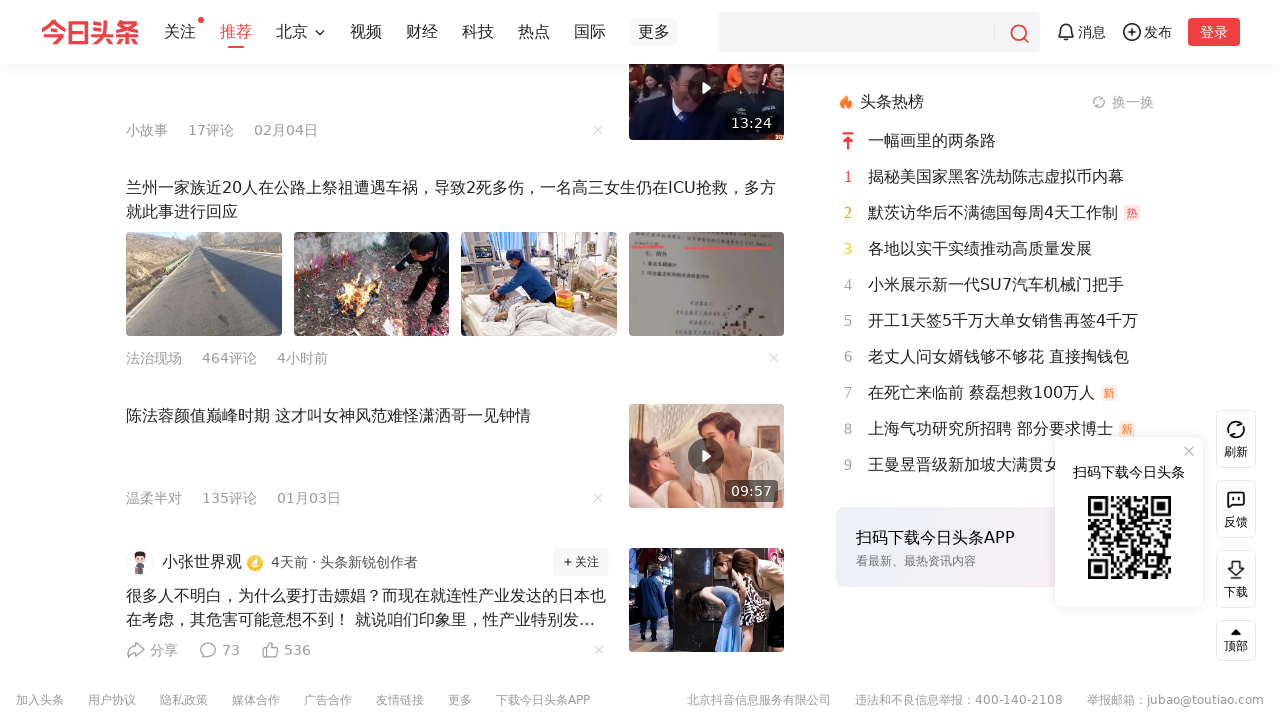

Waited 2 seconds for new content to load (iteration 5/10)
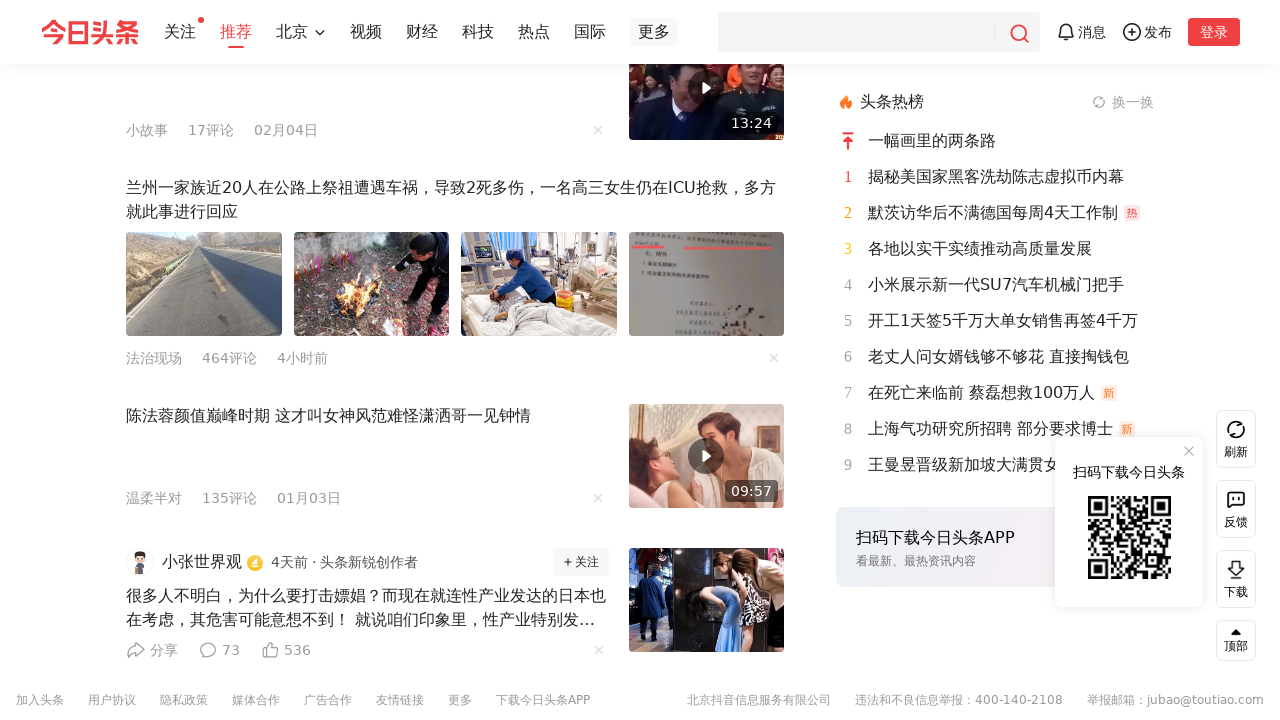

Scrolled to bottom of page (iteration 6/10)
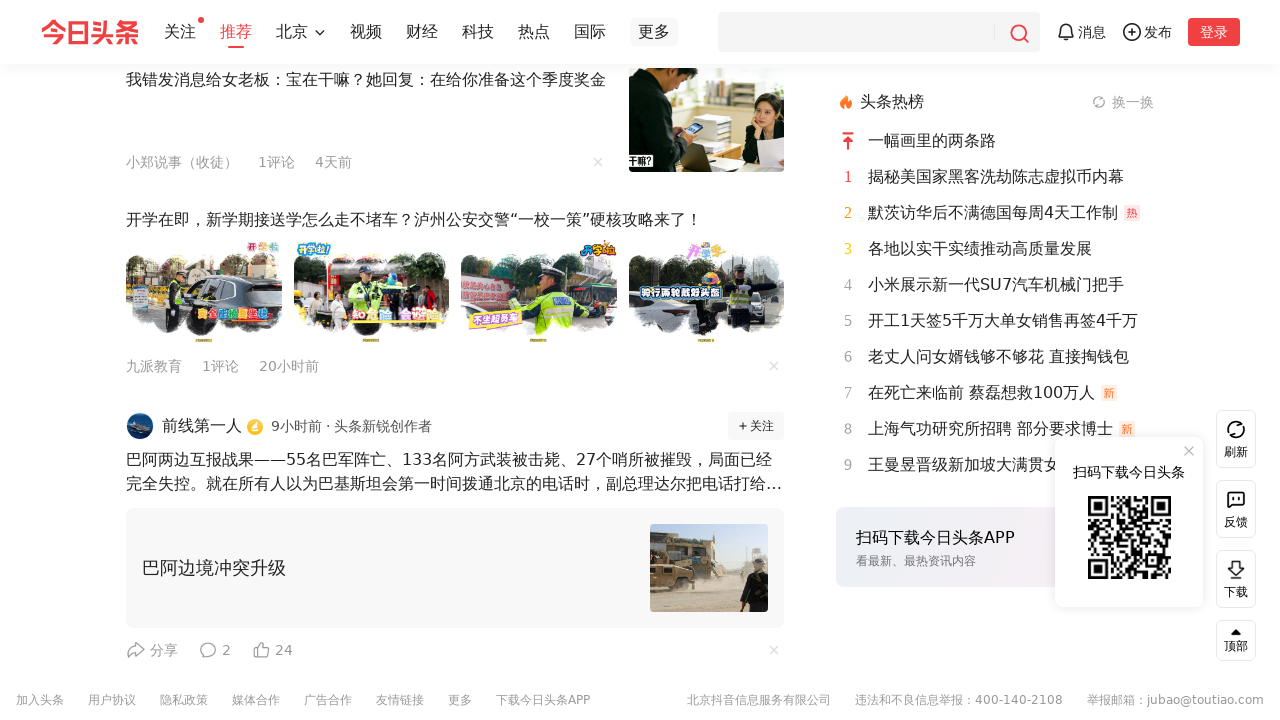

Waited 2 seconds for new content to load (iteration 6/10)
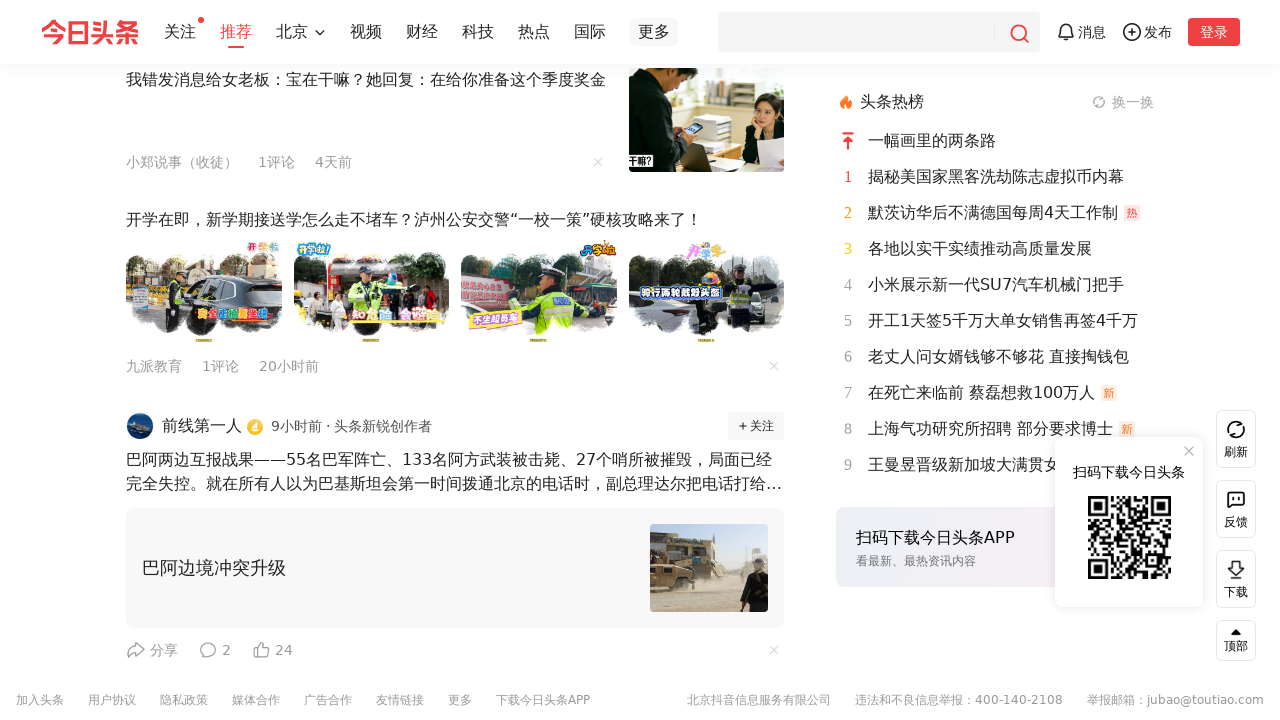

Scrolled to bottom of page (iteration 7/10)
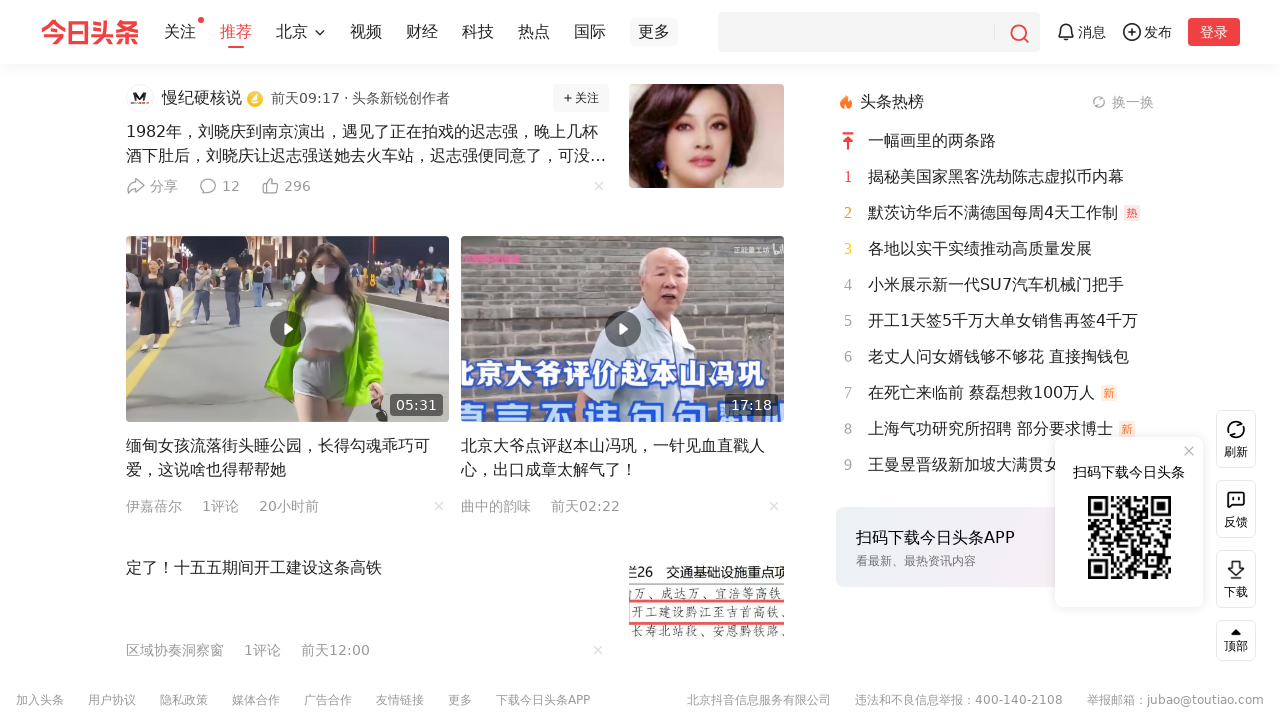

Waited 2 seconds for new content to load (iteration 7/10)
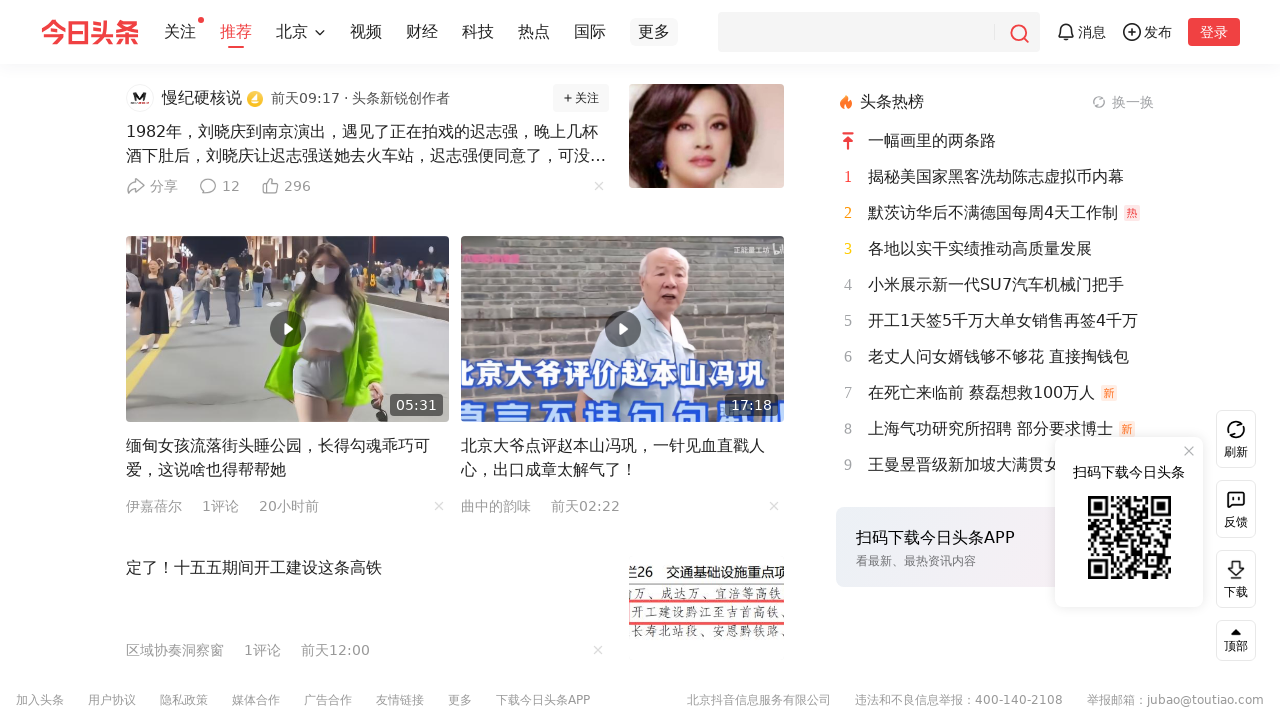

Scrolled to bottom of page (iteration 8/10)
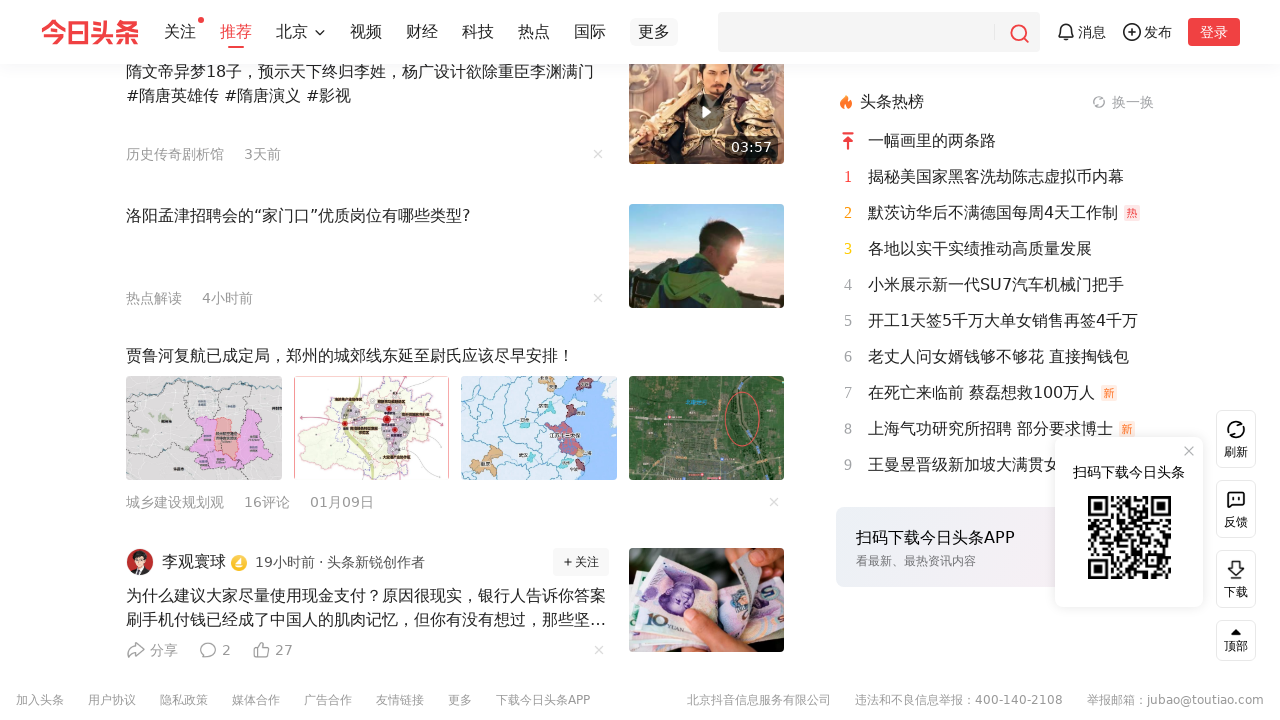

Waited 2 seconds for new content to load (iteration 8/10)
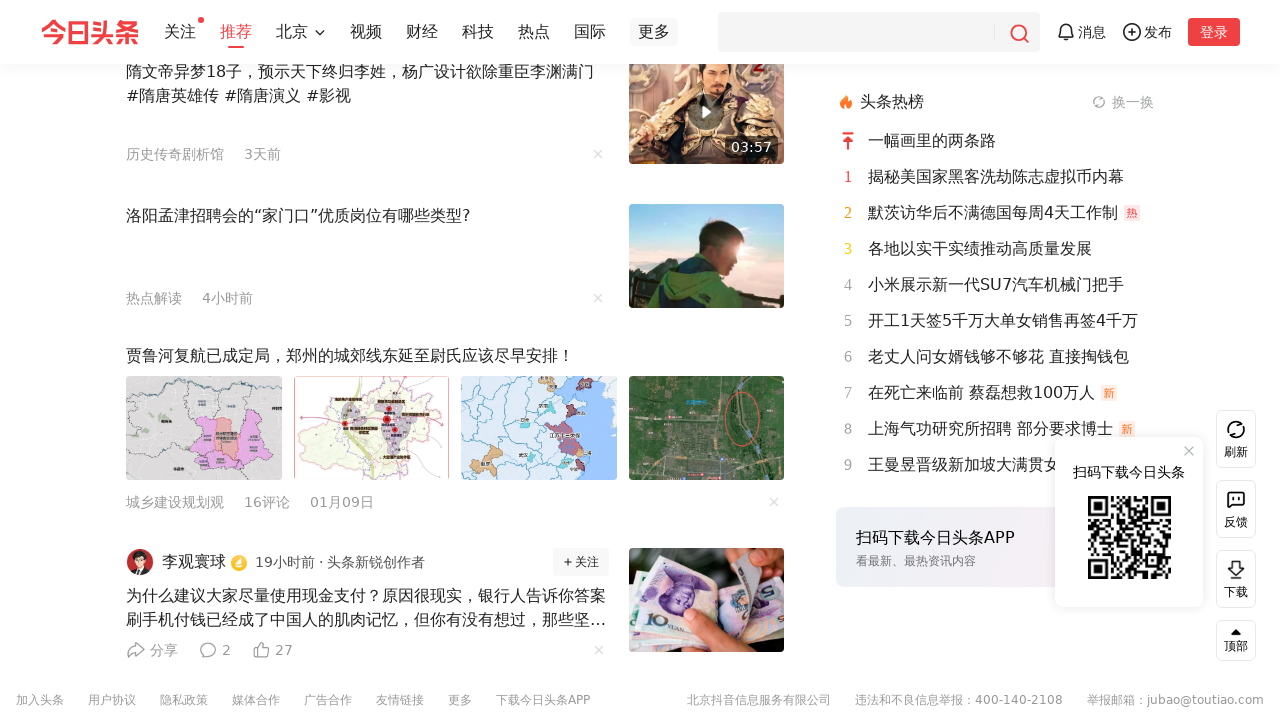

Scrolled to bottom of page (iteration 9/10)
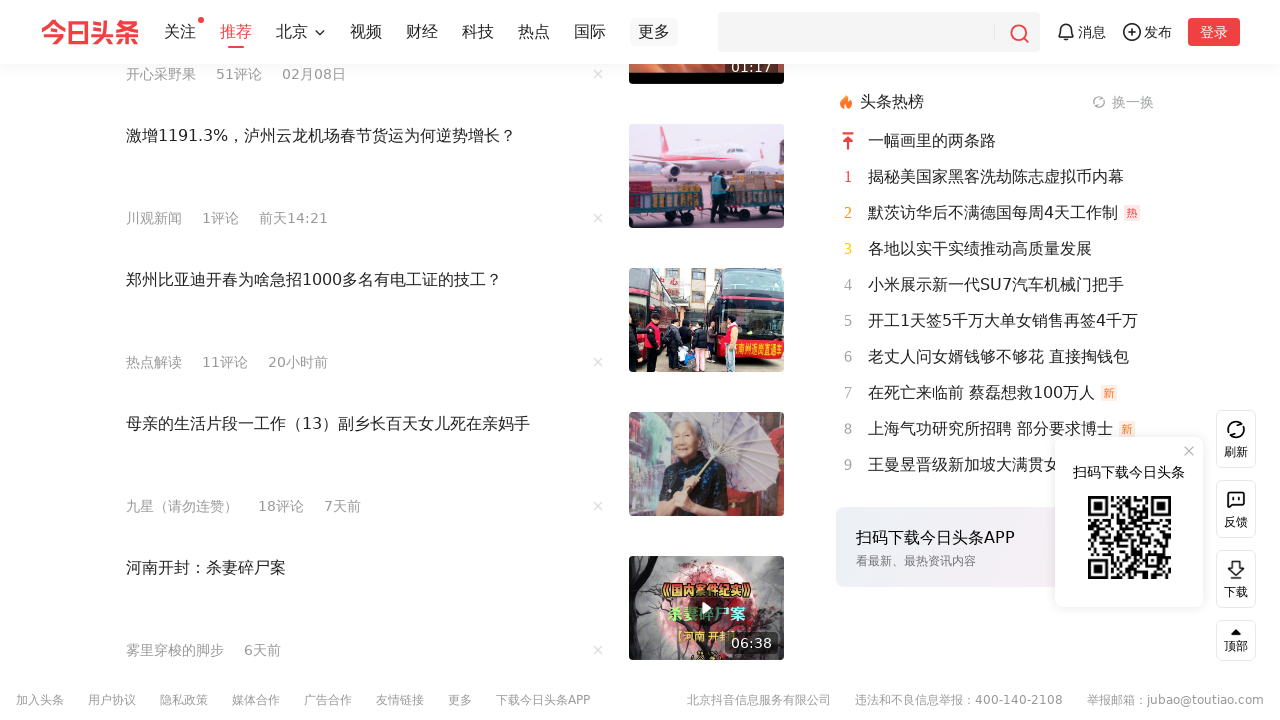

Waited 2 seconds for new content to load (iteration 9/10)
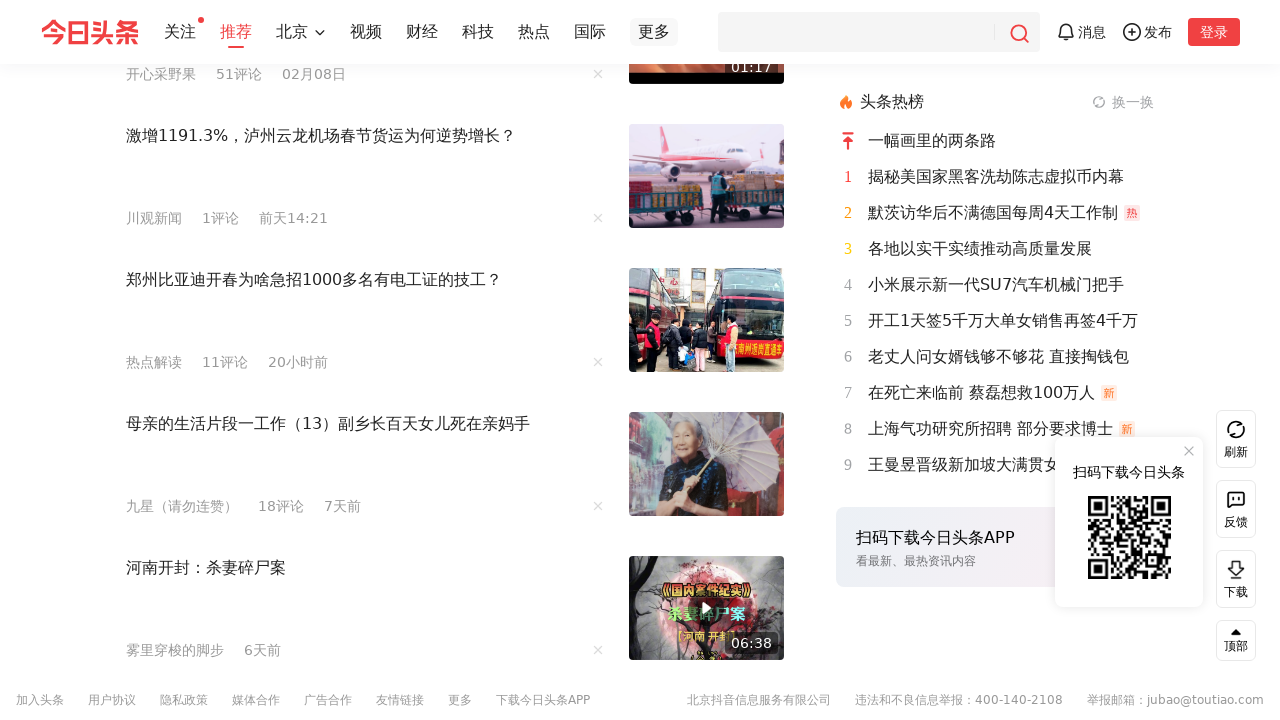

Scrolled to bottom of page (iteration 10/10)
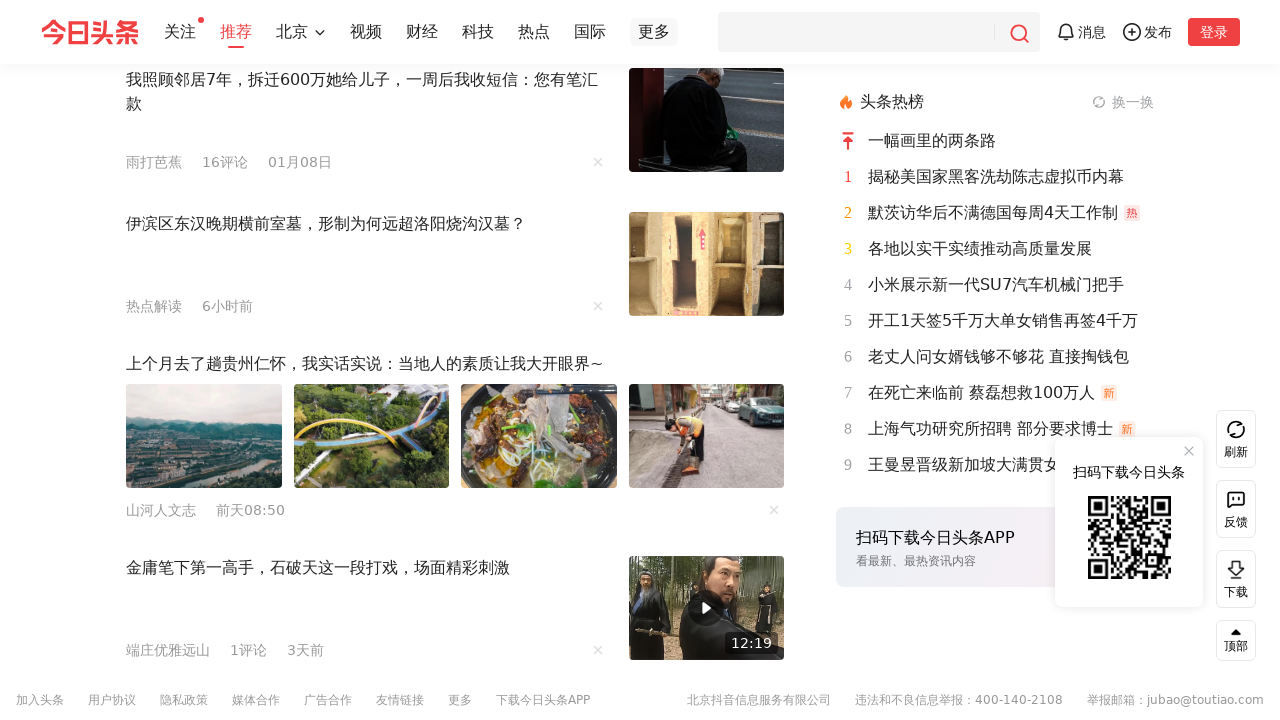

Waited 2 seconds for new content to load (iteration 10/10)
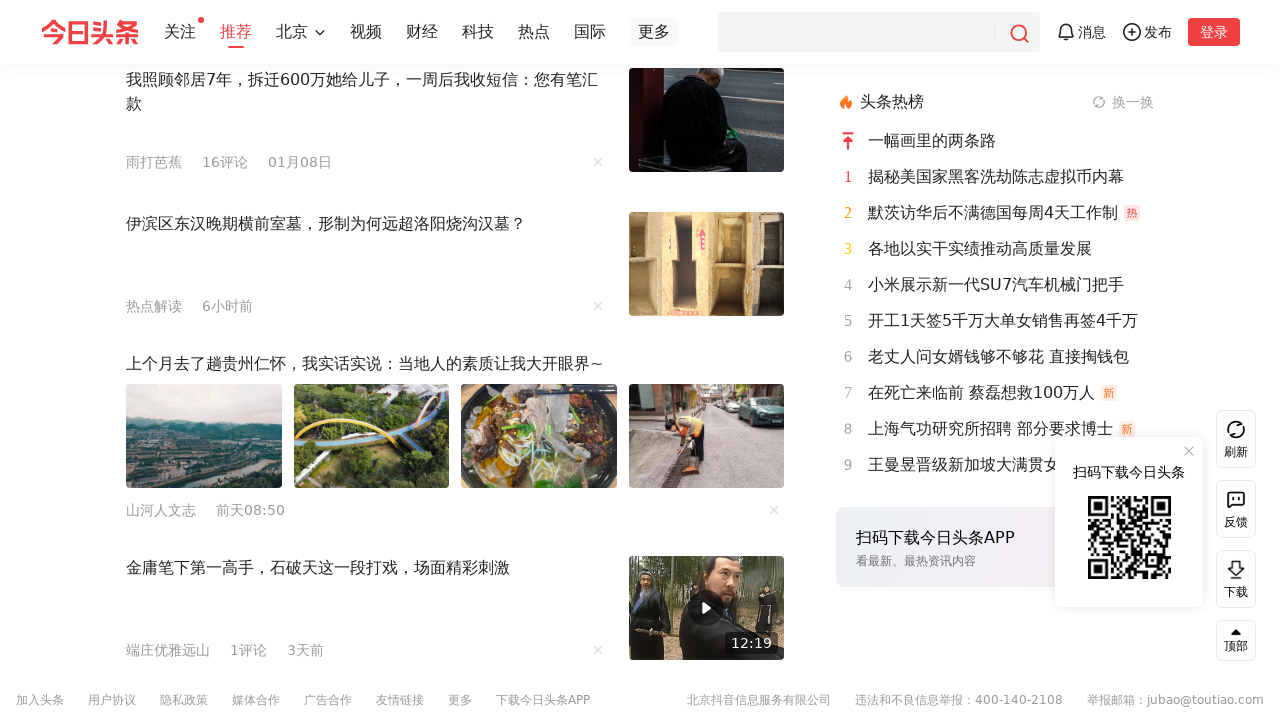

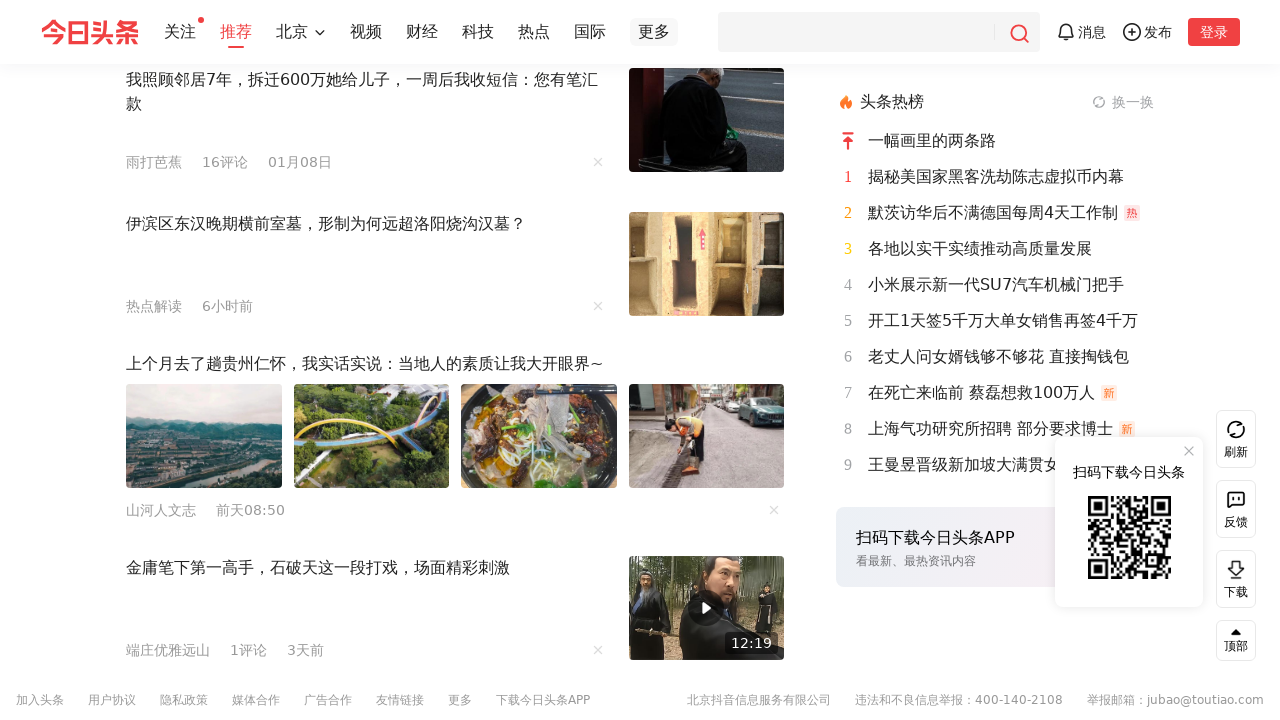